Tests entering text in a JavaScript prompt dialog and verifying the entered text

Starting URL: https://automationfc.github.io/basic-form/index.html

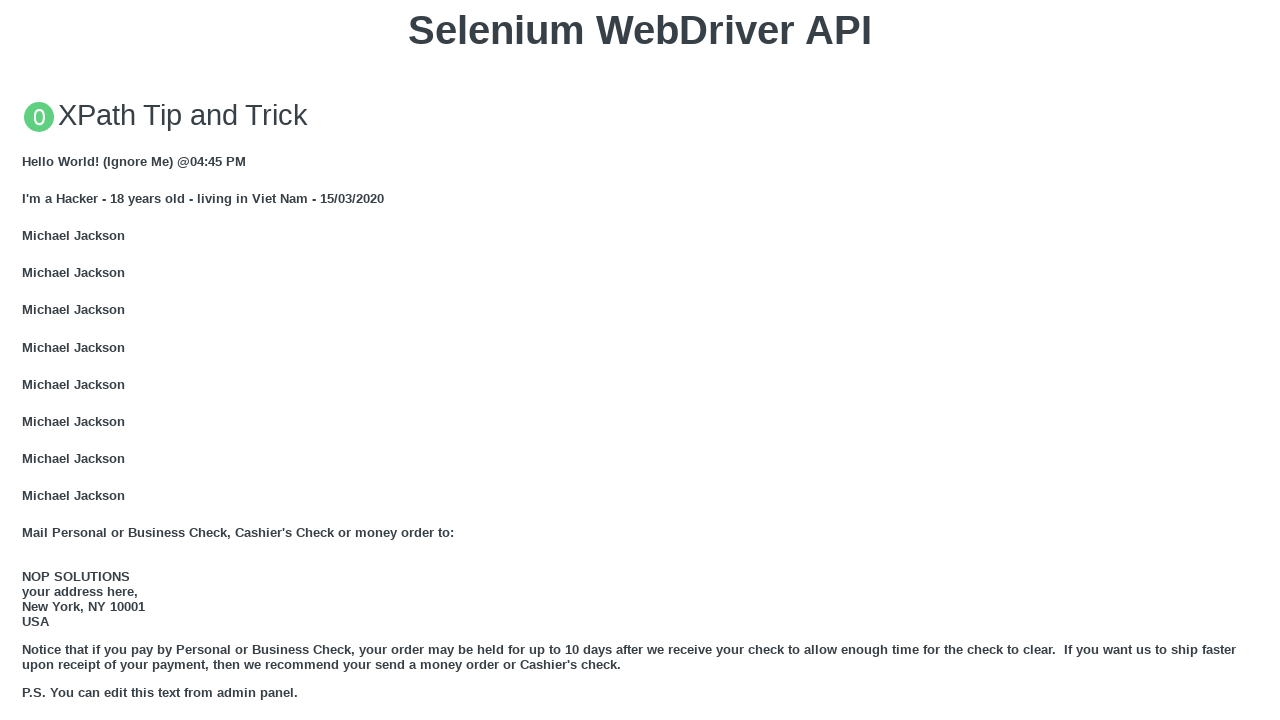

Set up dialog handler to accept prompt with text 'automationfc test input'
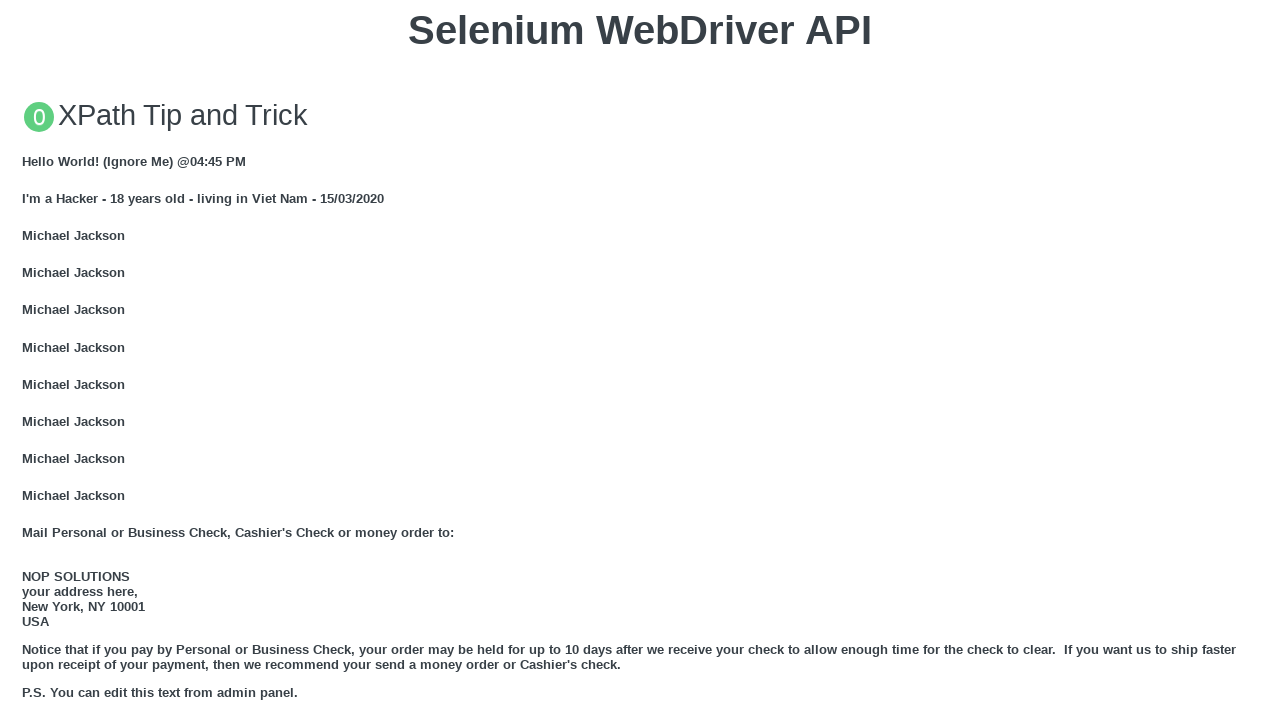

Clicked 'Click for JS Prompt' button to trigger JavaScript prompt dialog at (640, 360) on xpath=//button[text()='Click for JS Prompt']
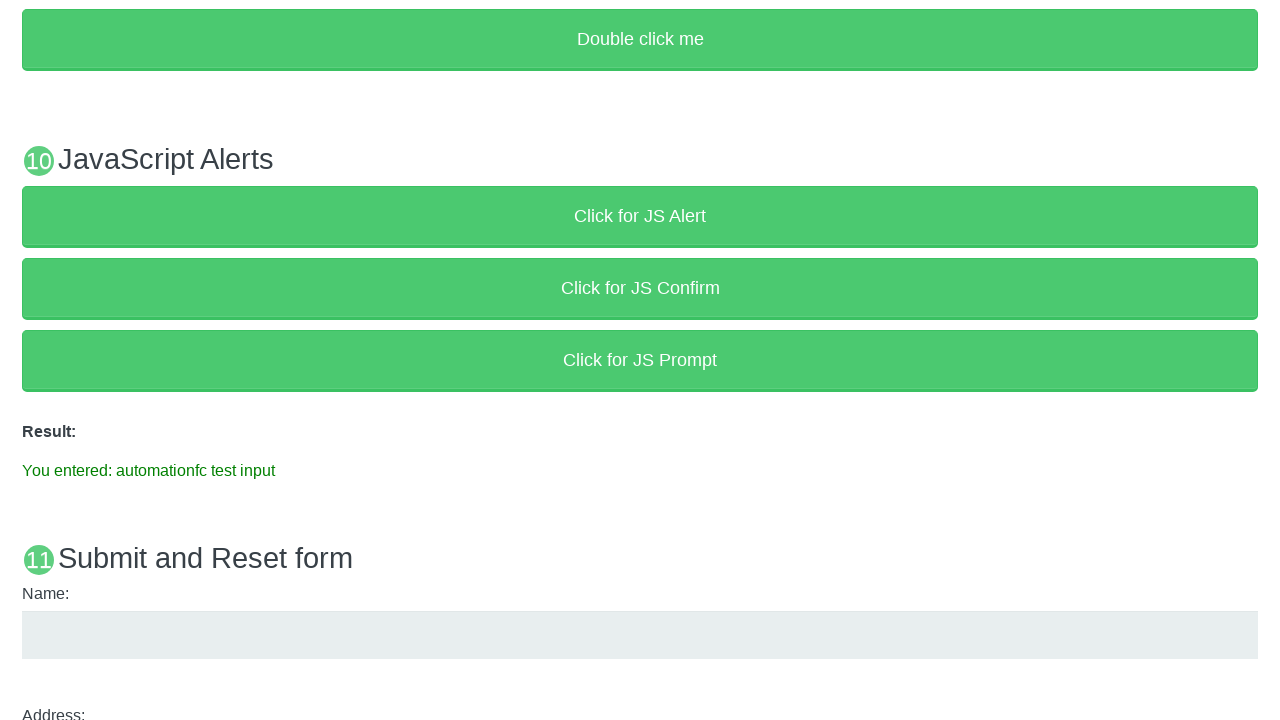

Verified that entered text 'automationfc test input' is displayed in result element
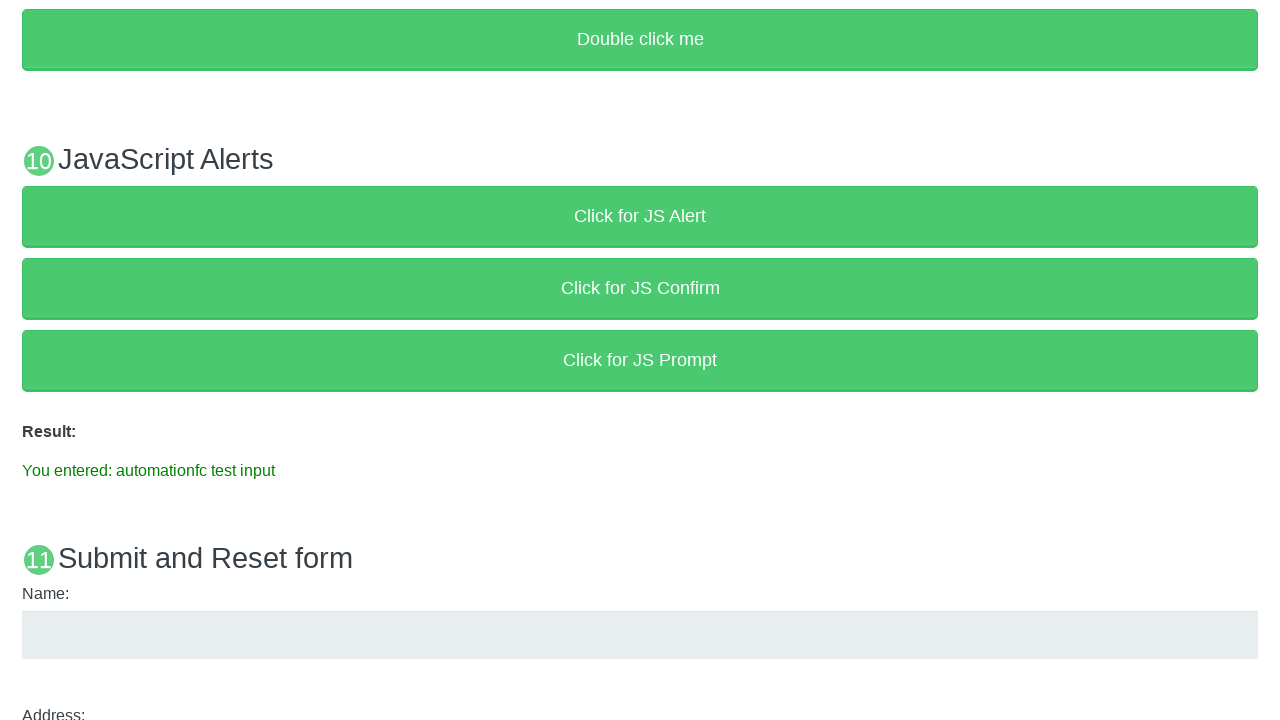

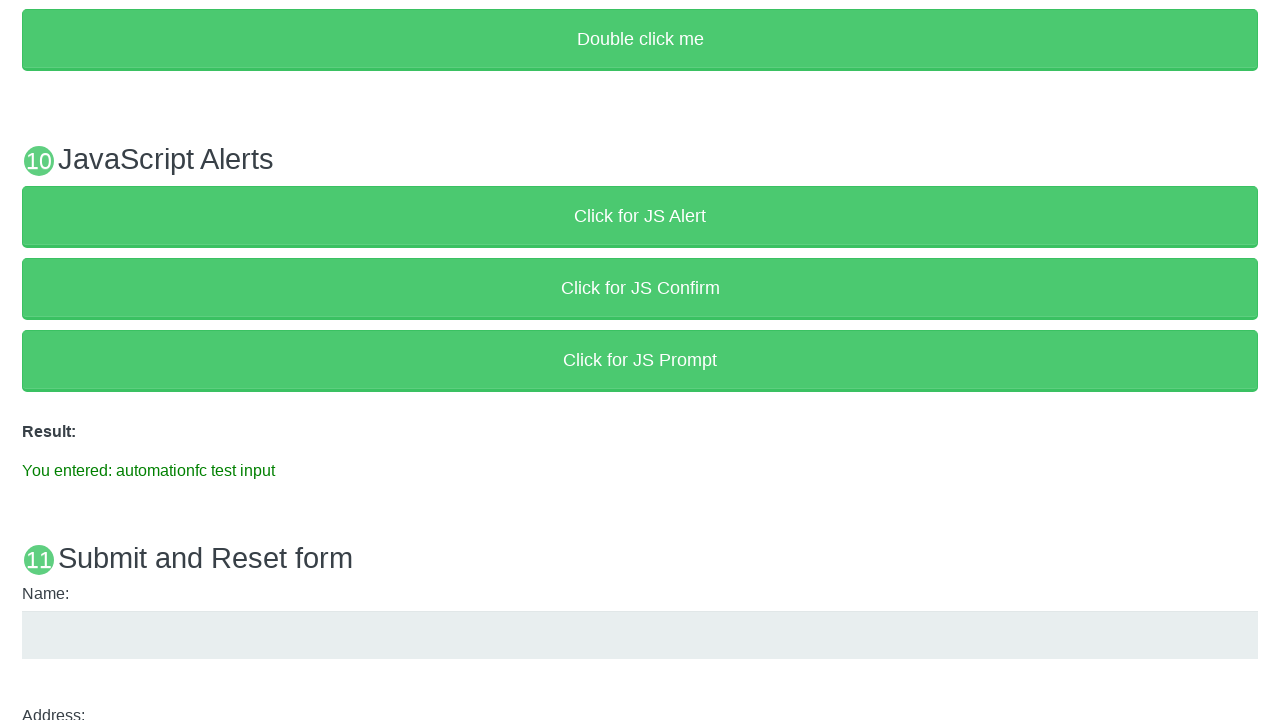